Tests navigation to a product category and verifies the Add to Cart button is displayed on a product page

Starting URL: https://www.demoblaze.com

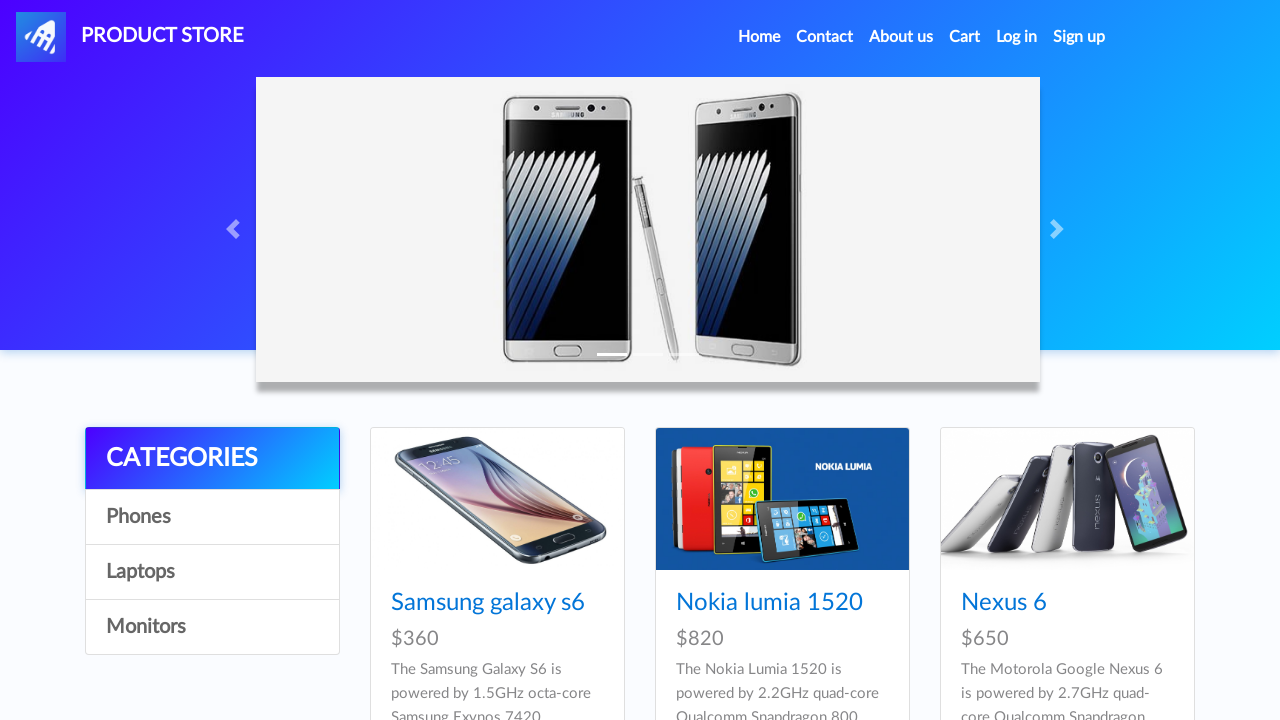

Clicked on Monitors product category at (212, 627) on div.list-group a:nth-child(4)
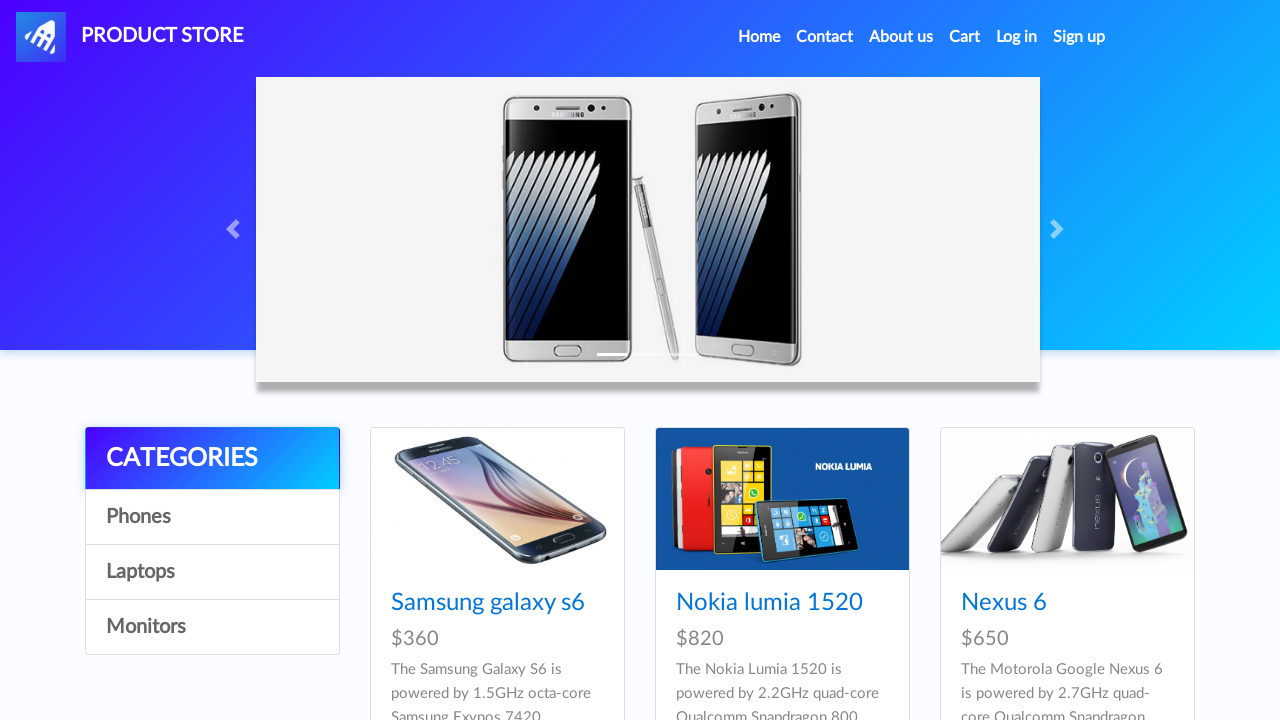

Waited for products to load in category
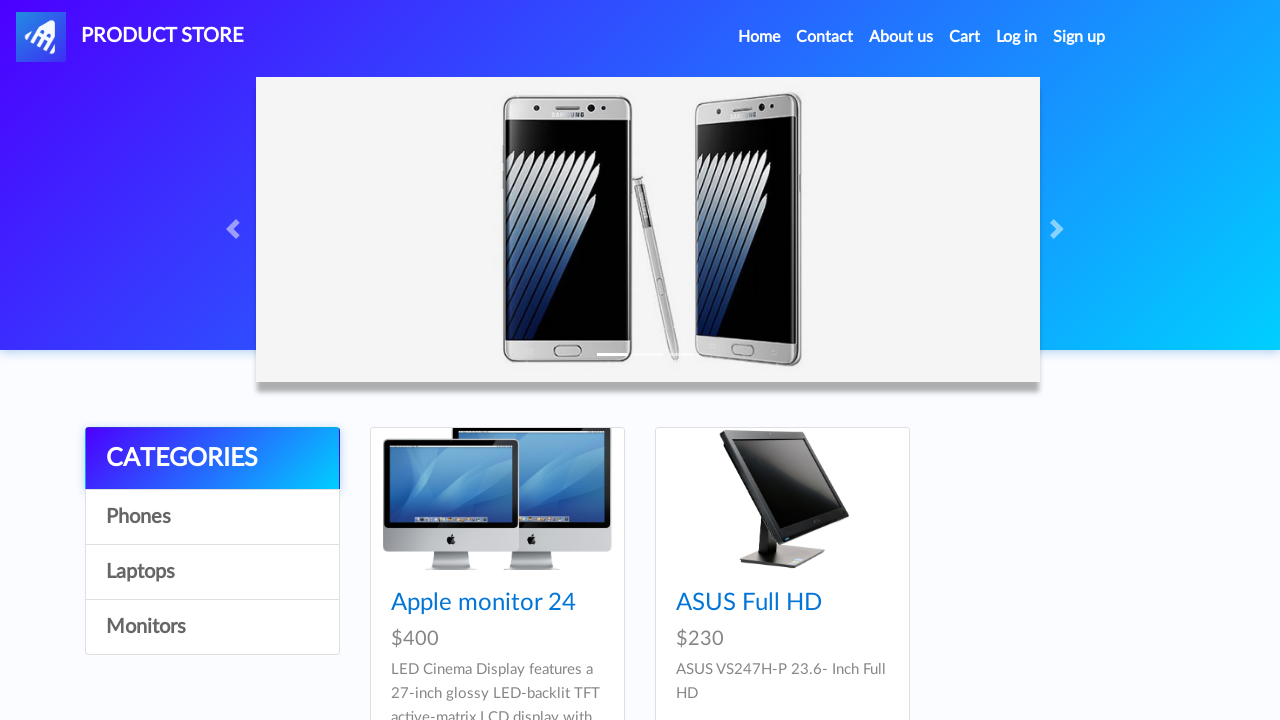

Clicked on Sony Vaio i7 product at (484, 603) on div.card-block h4 a[href='prod.html?idp_=10']
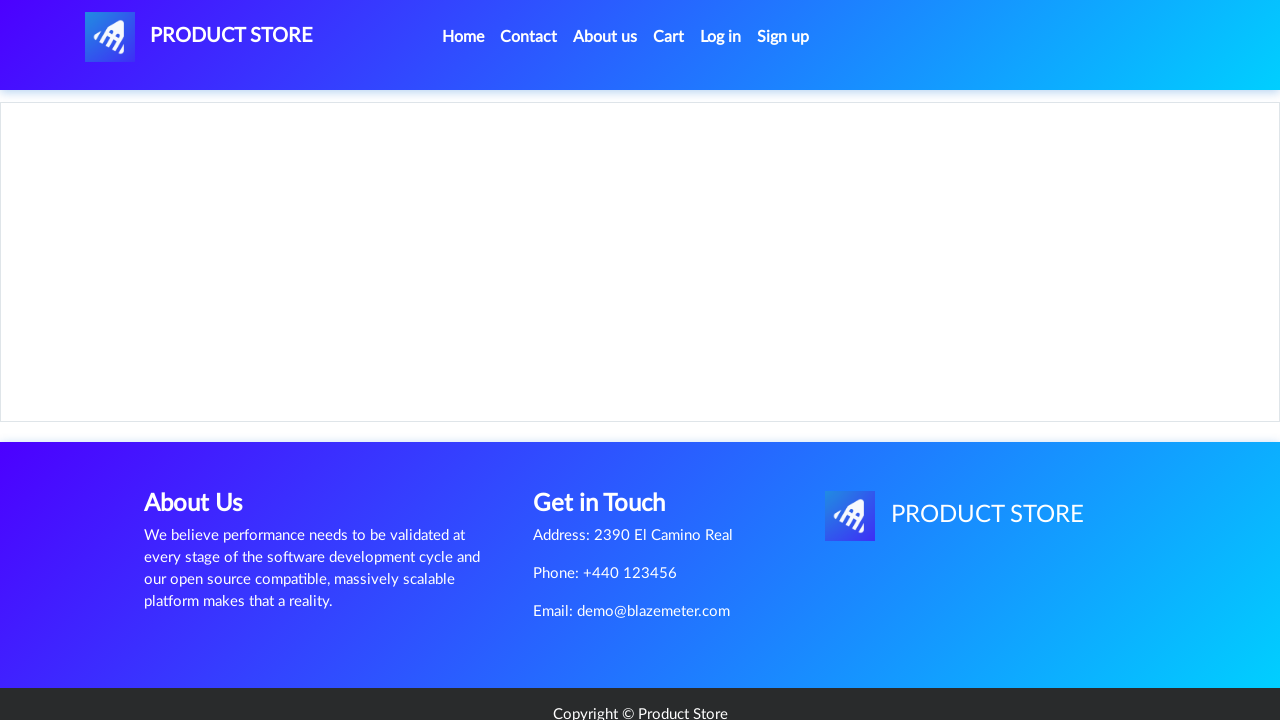

Add to Cart button is displayed on product page
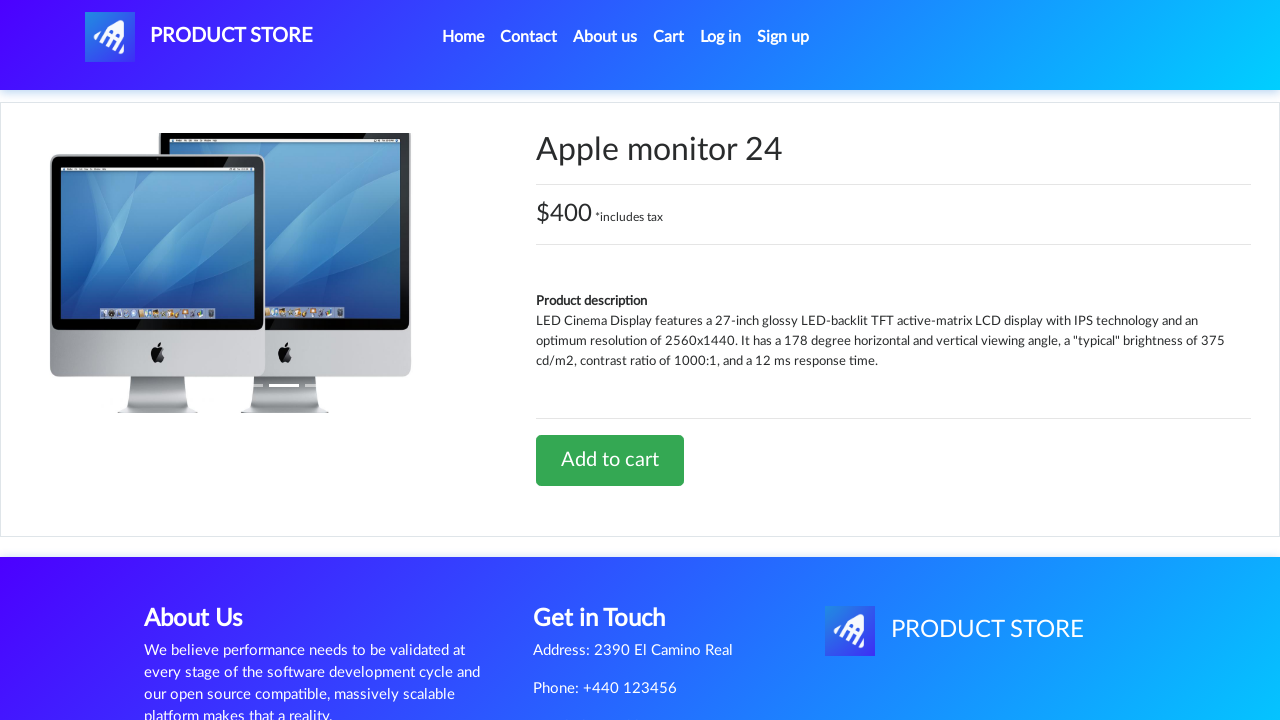

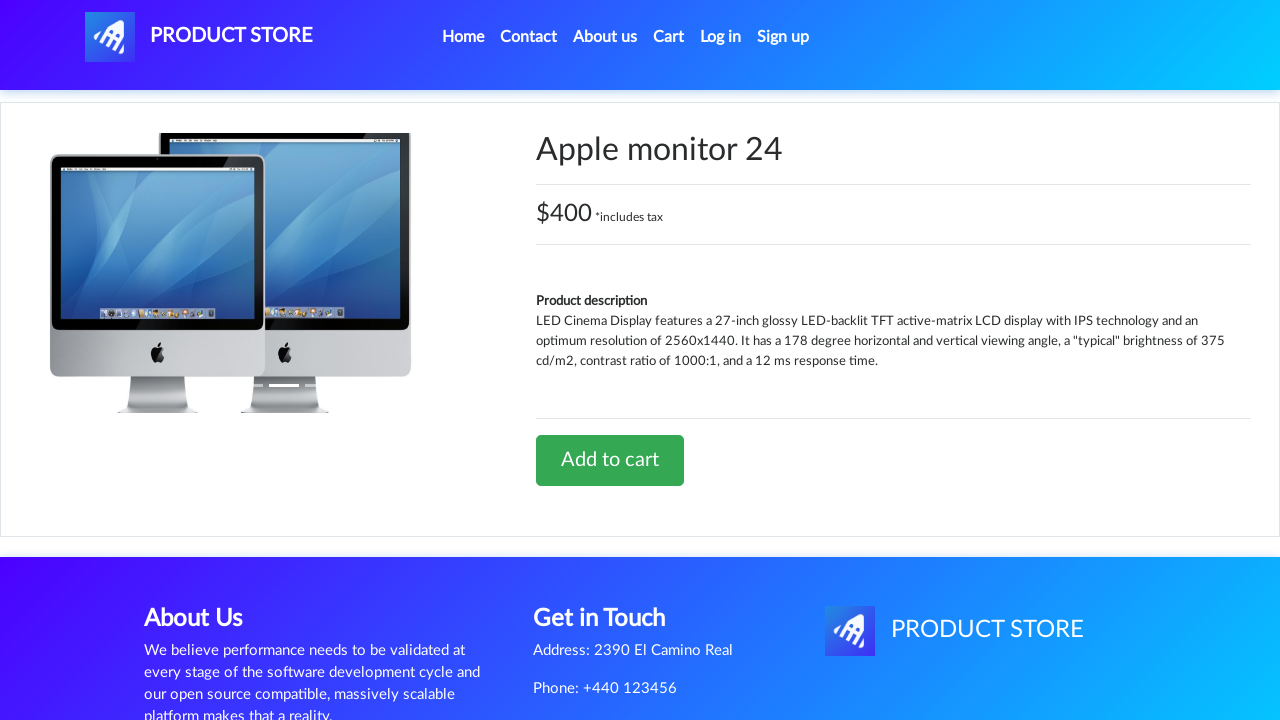